Tests that save button requires product selection before activation

Starting URL: https://andreldev.github.io/Almoxarifado/

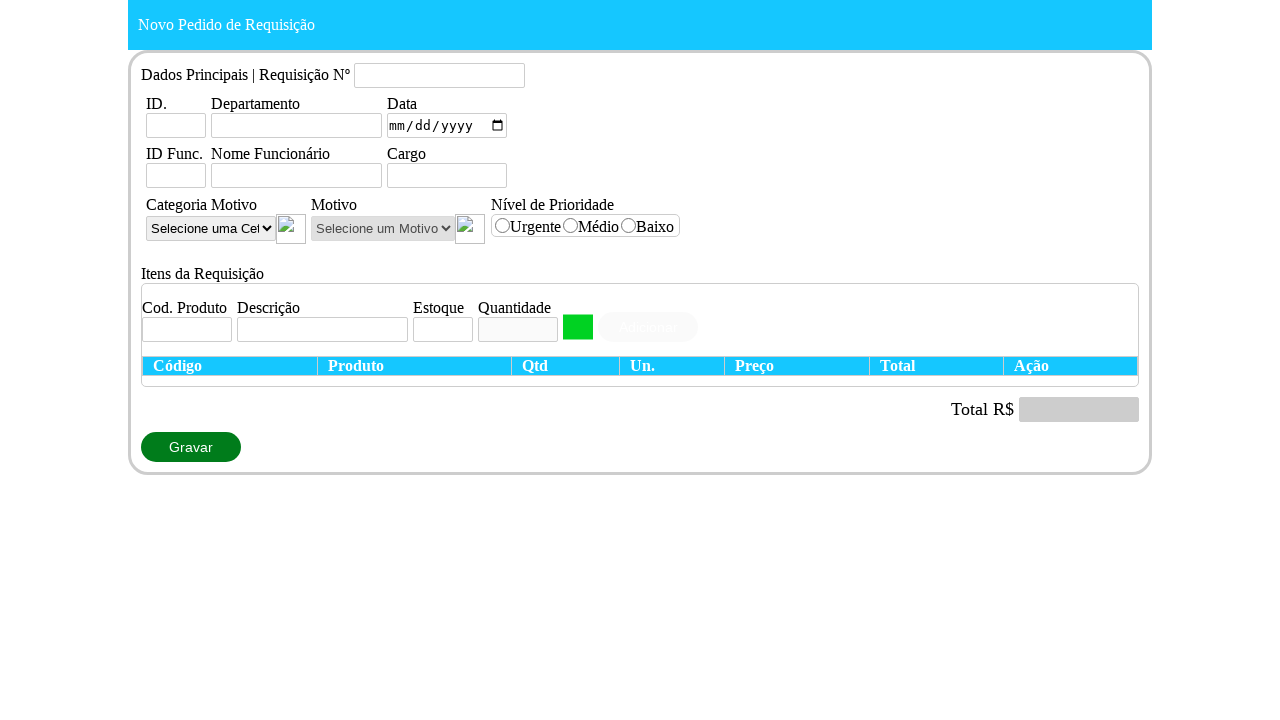

Clicked save button without selecting a product at (191, 447) on #botaoGravar
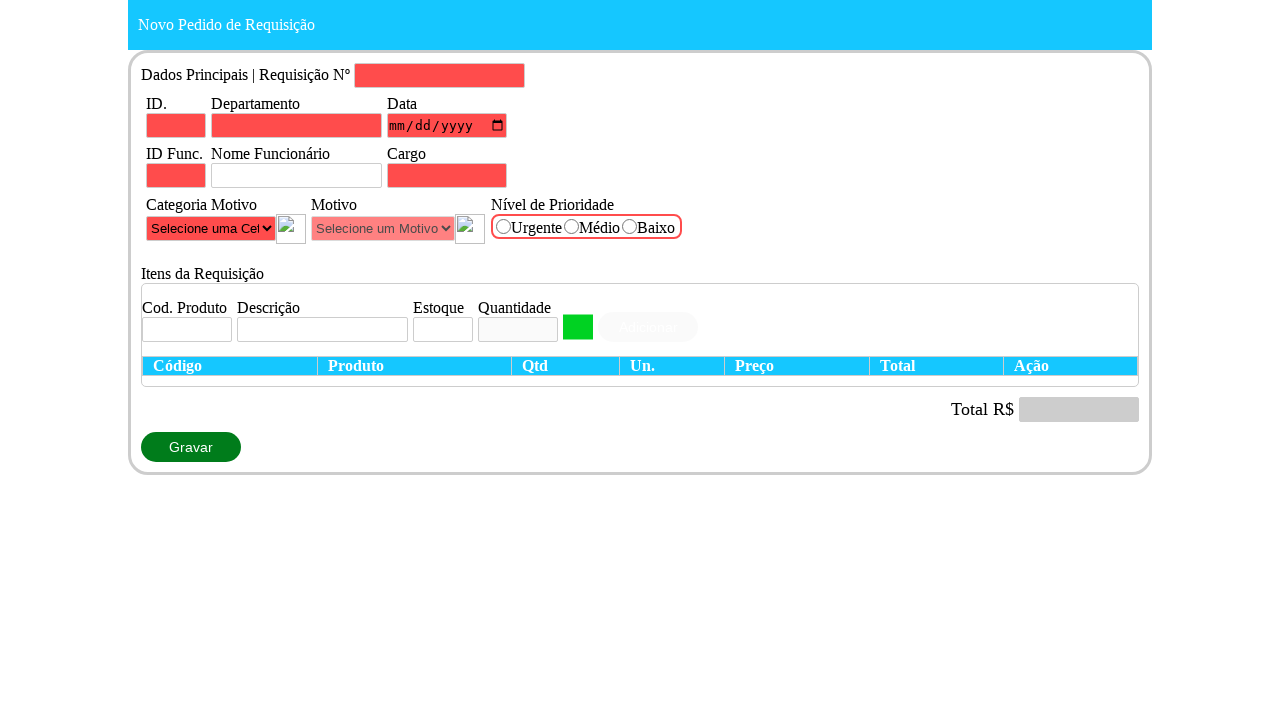

Set up dialog handler to accept alerts
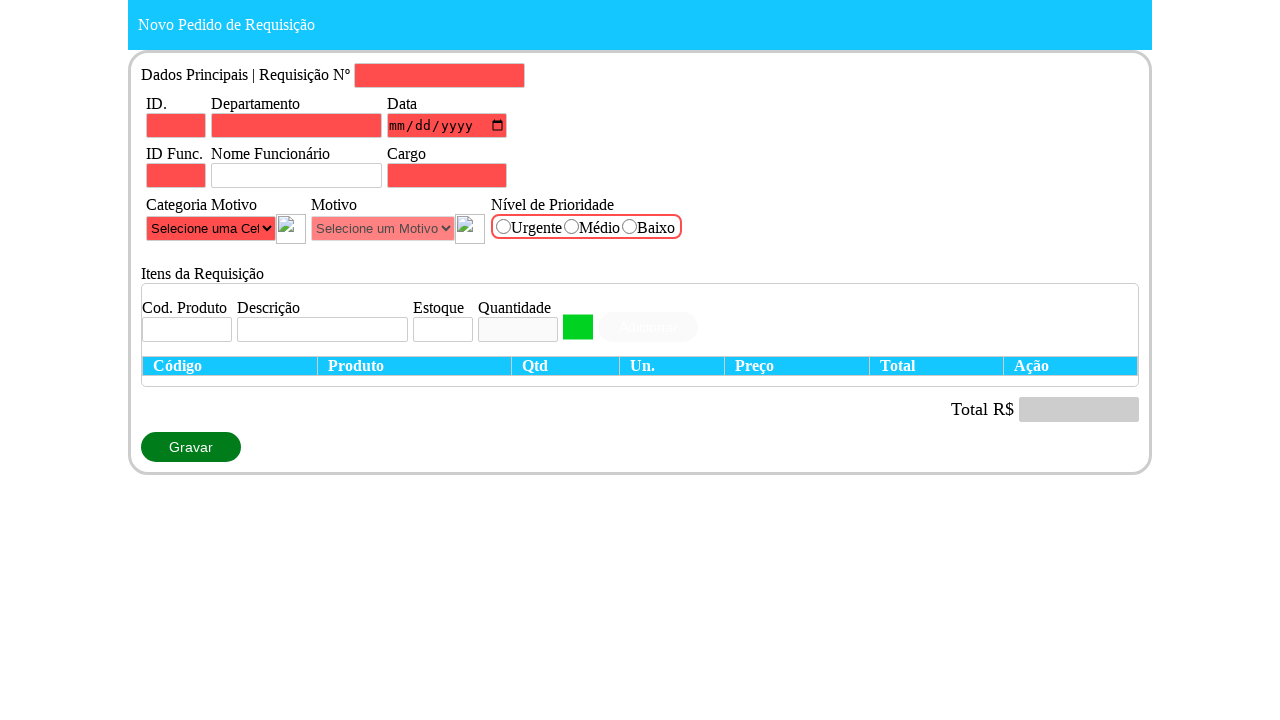

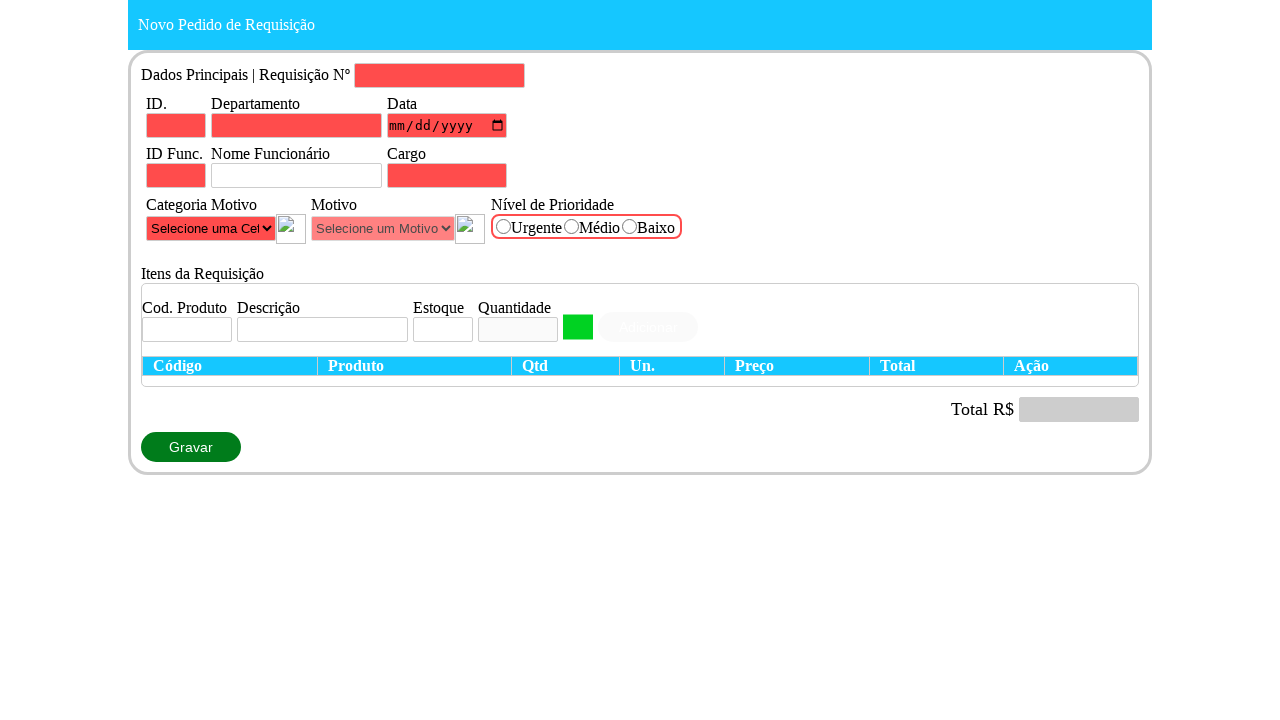